Tests dropdown selection by selecting an option using index

Starting URL: https://kristinek.github.io/site/examples/actions

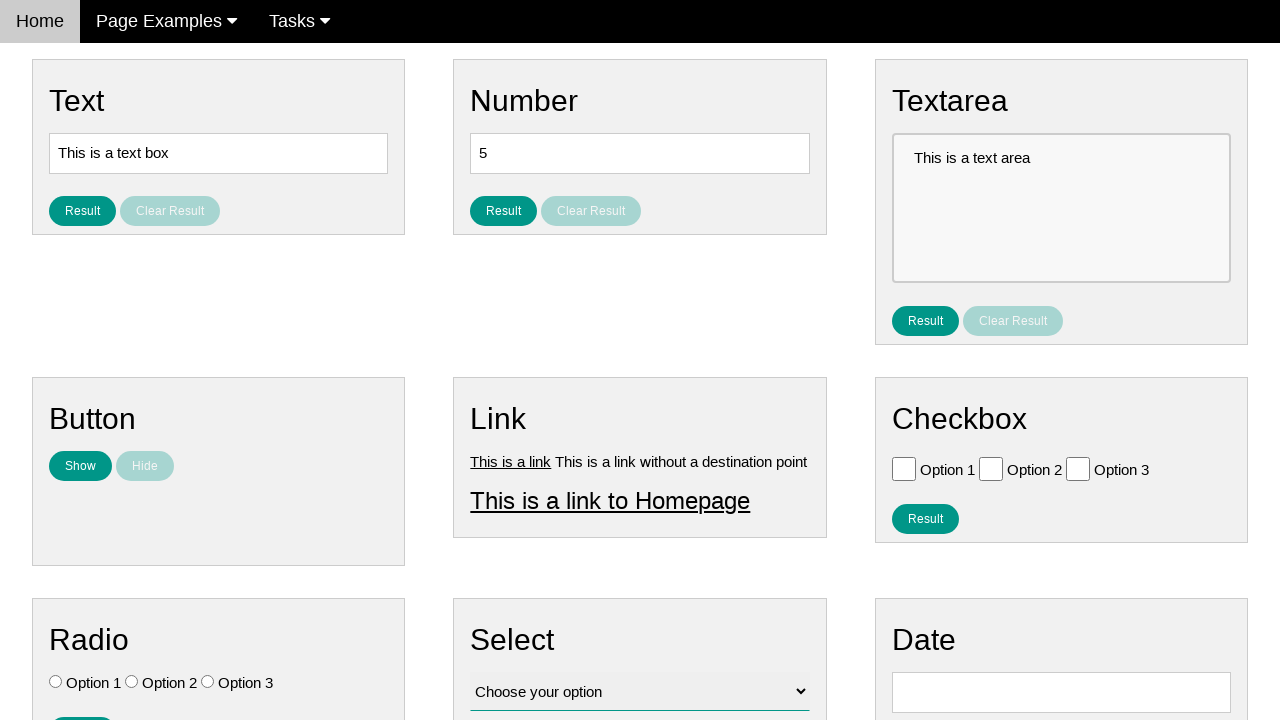

Navigated to dropdown selection test page
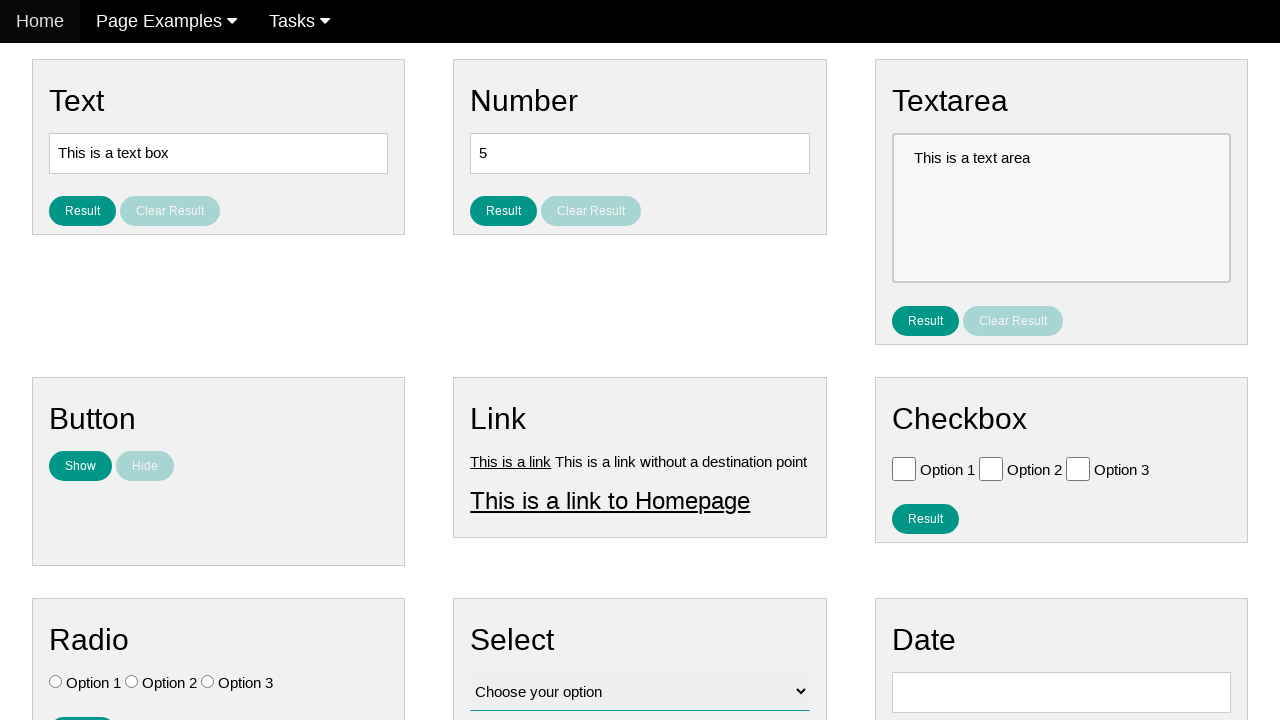

Selected option at index 1 from dropdown on #vfb-12
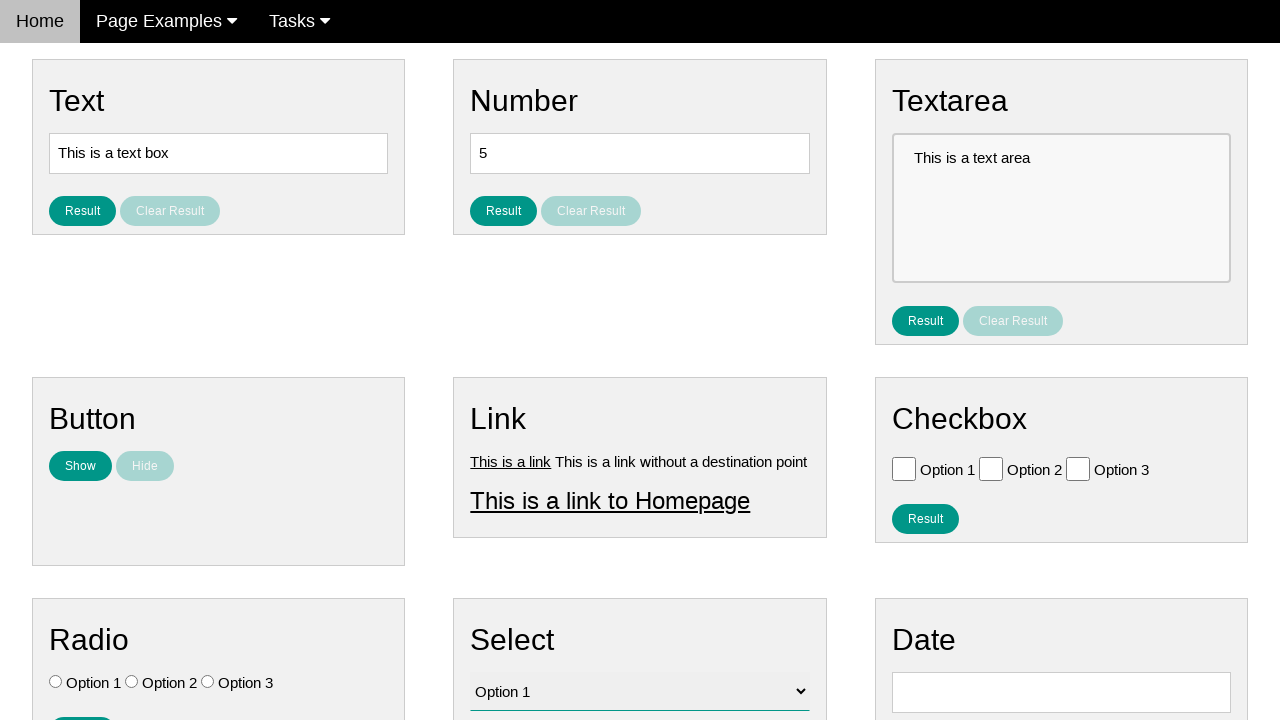

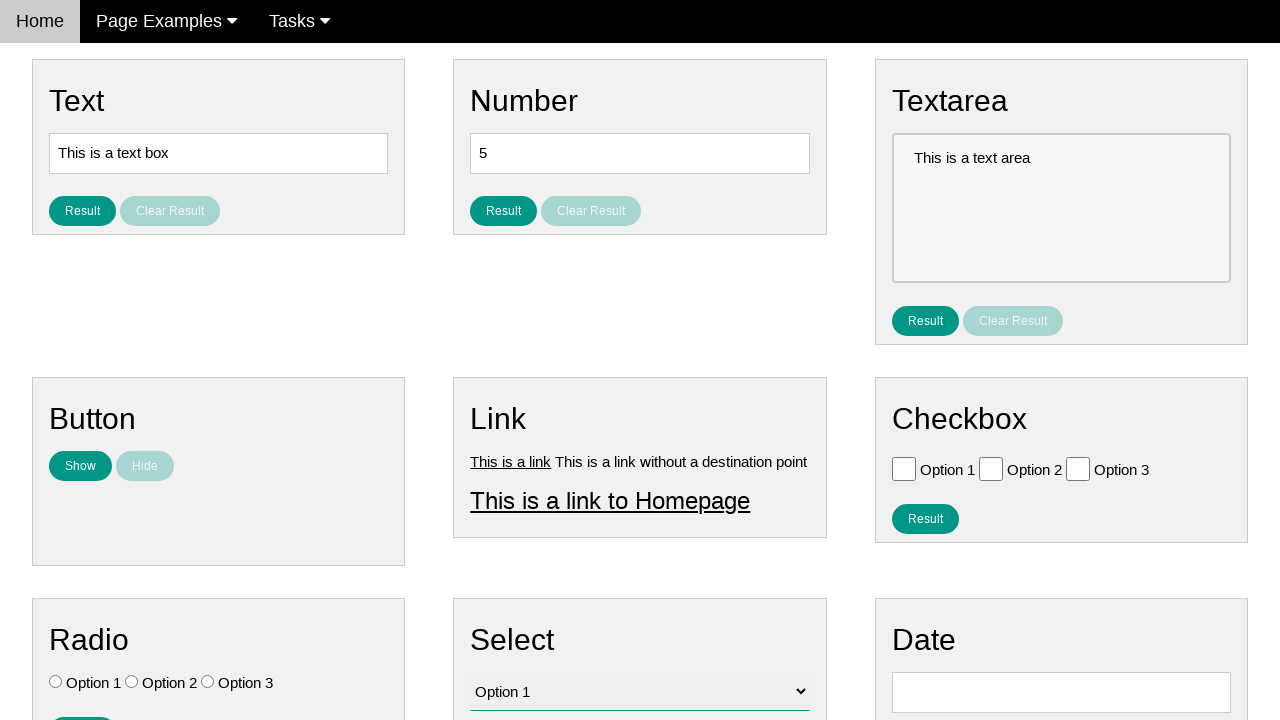